Tests file upload functionality by uploading a text file through the upload form and verifying the filename is displayed after submission.

Starting URL: http://the-internet.herokuapp.com/upload

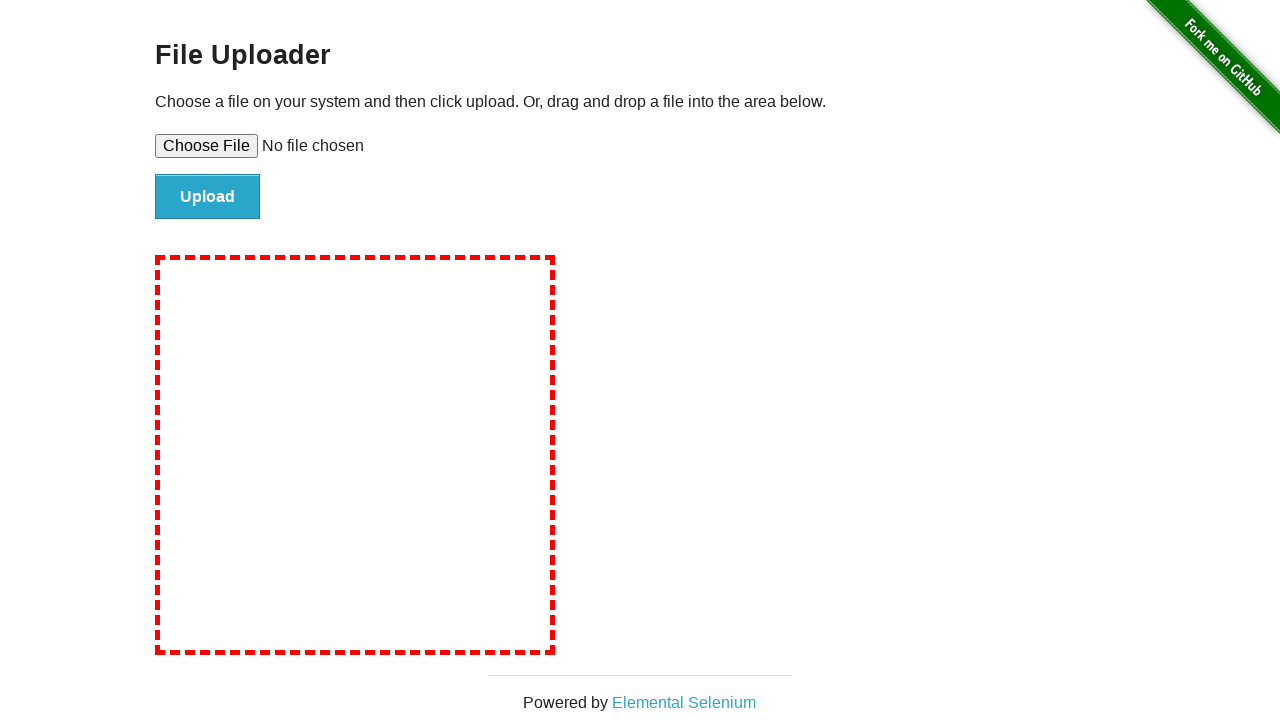

Created temporary test file with content
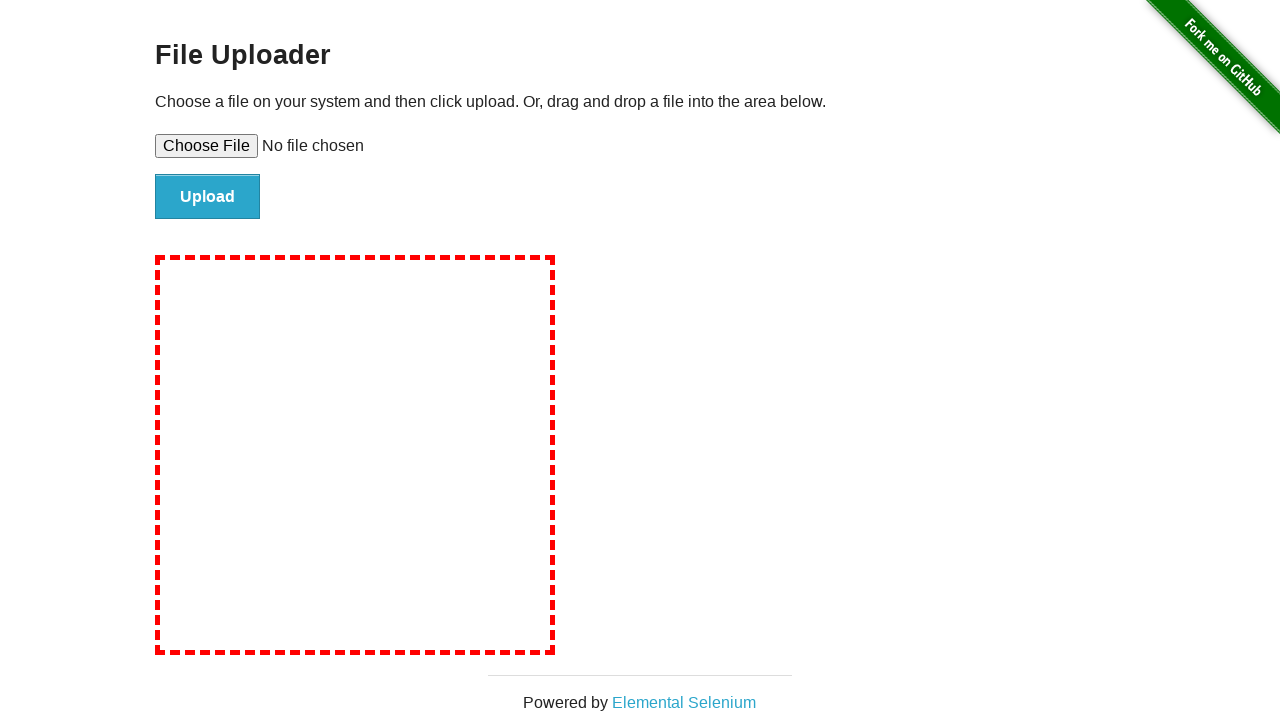

Set file input with test-upload-file.txt
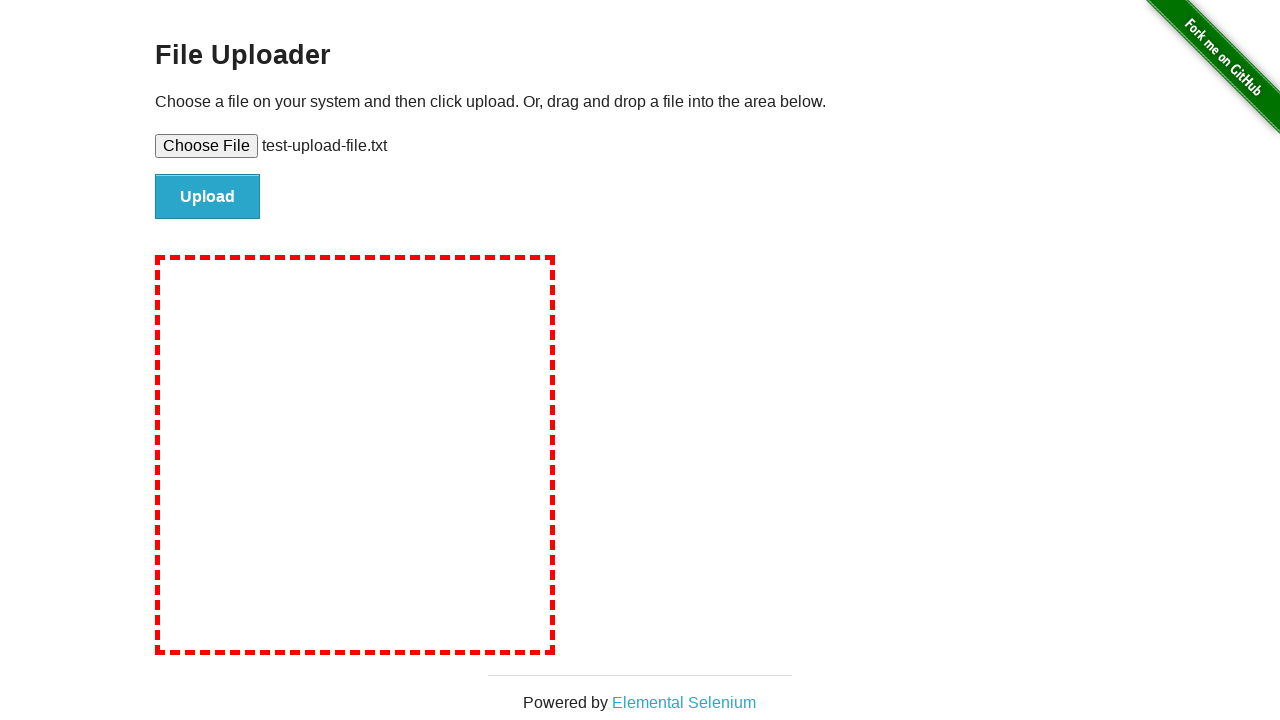

Clicked file submit button at (208, 197) on #file-submit
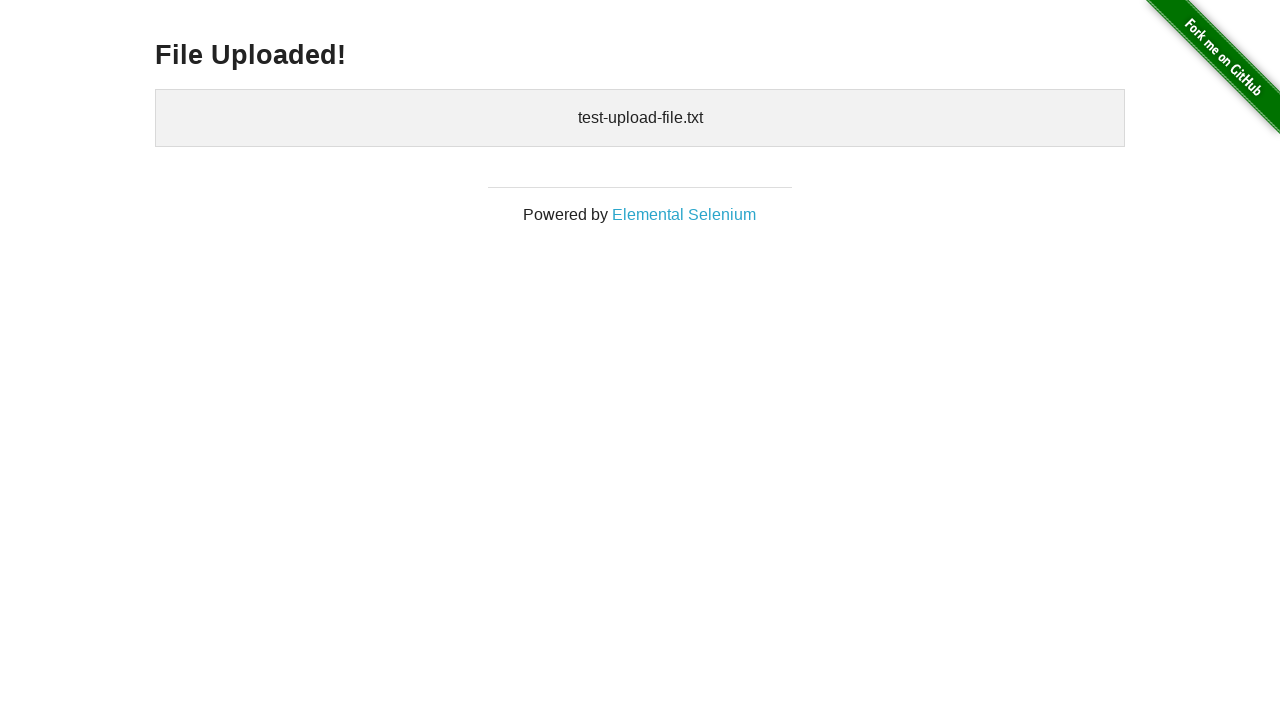

Uploaded files confirmation appeared
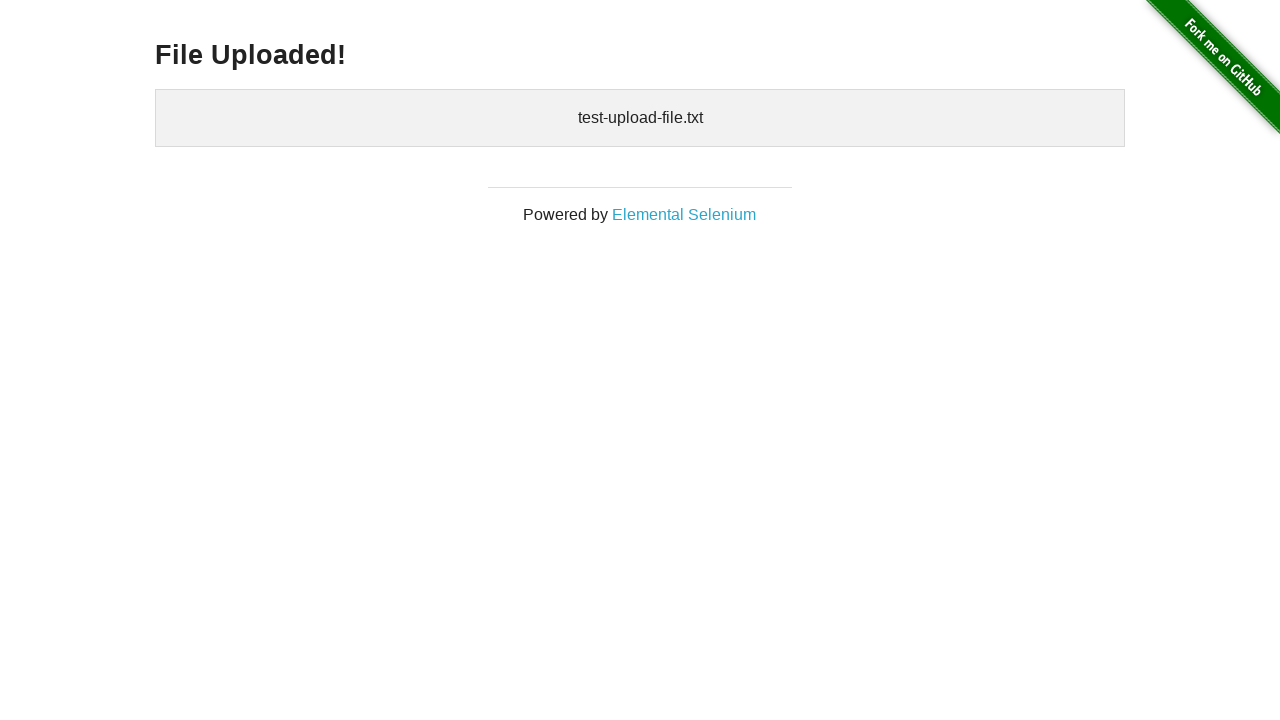

Cleaned up temporary test file
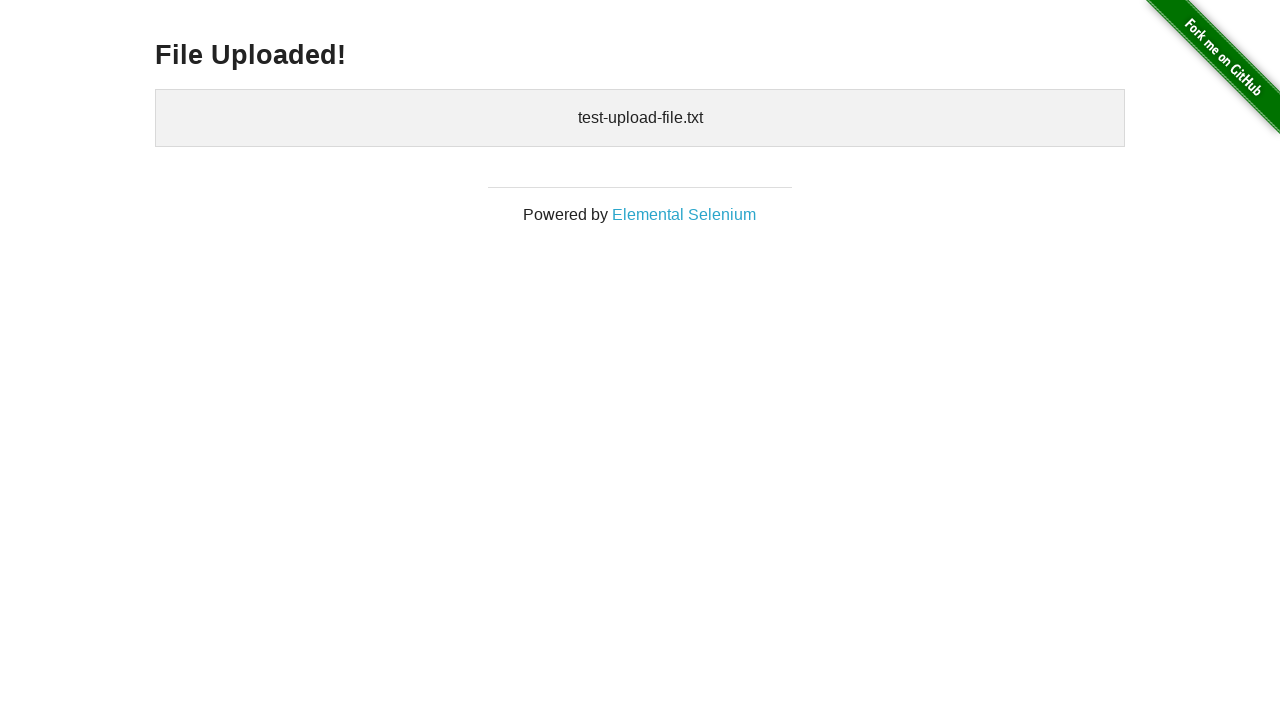

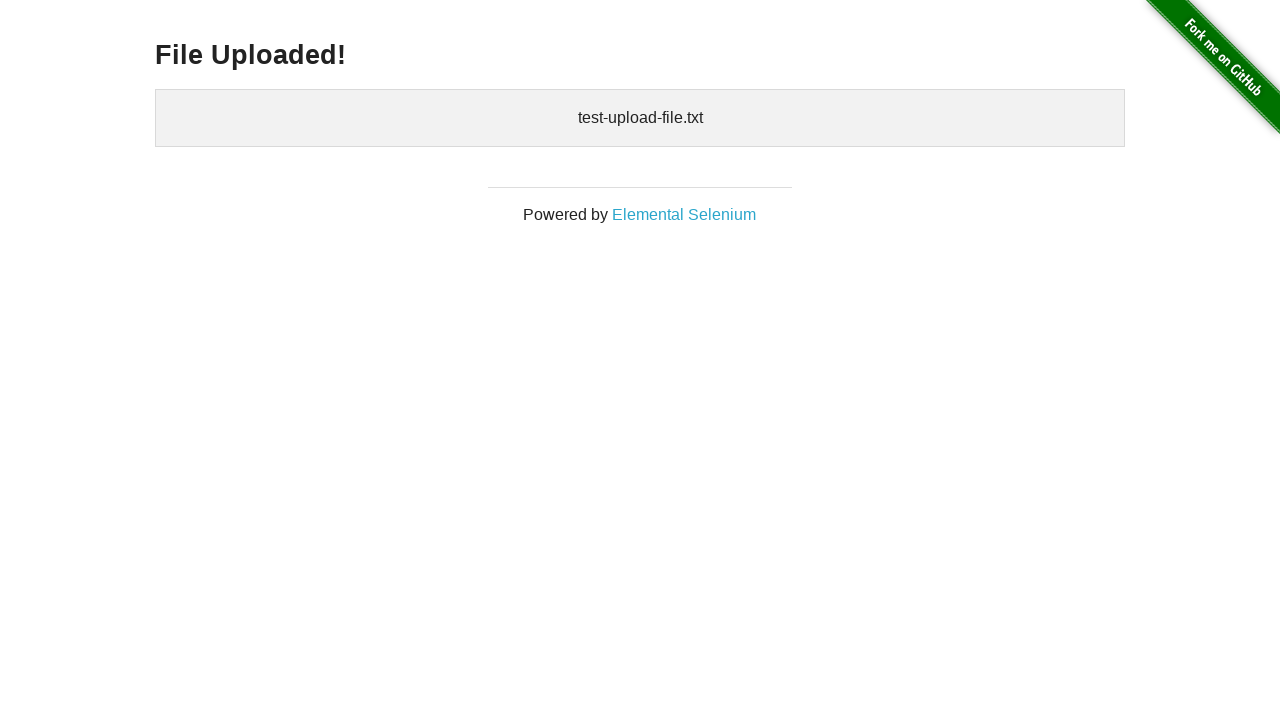